Tests tooltip functionality by switching to a demo iframe and hovering over an age input field to trigger a tooltip display

Starting URL: https://jqueryui.com/tooltip/

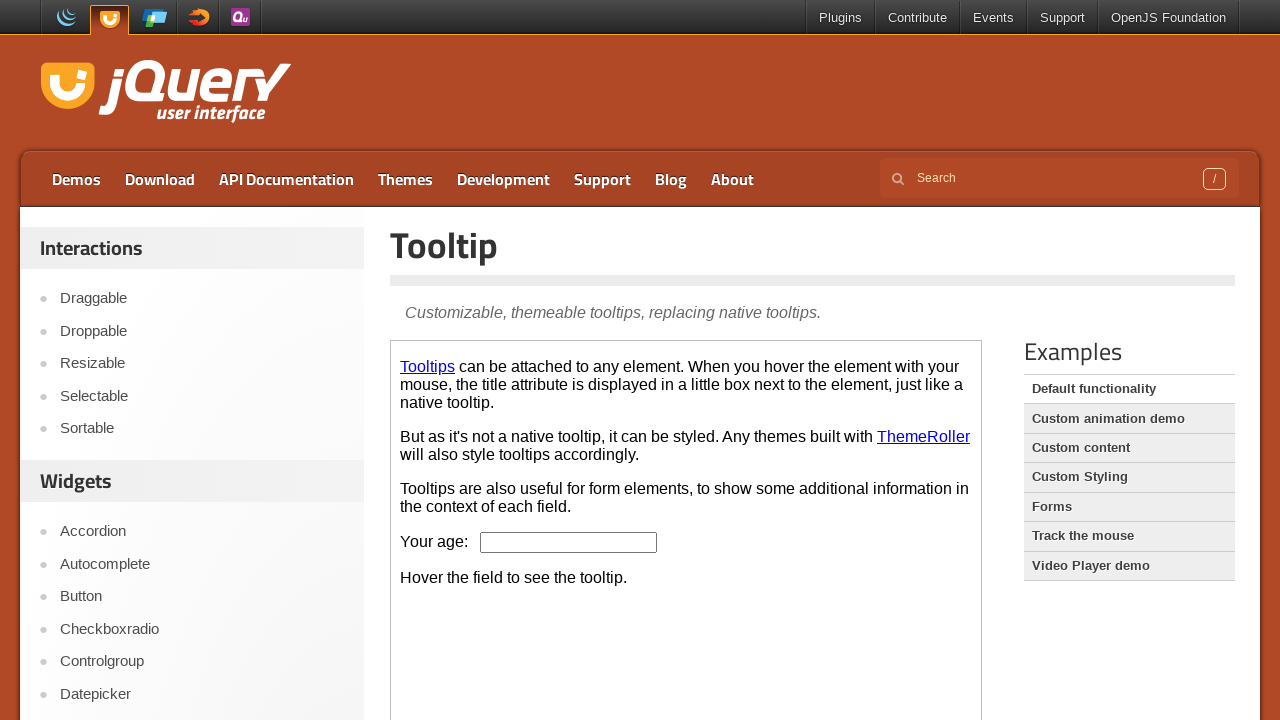

Located the demo iframe
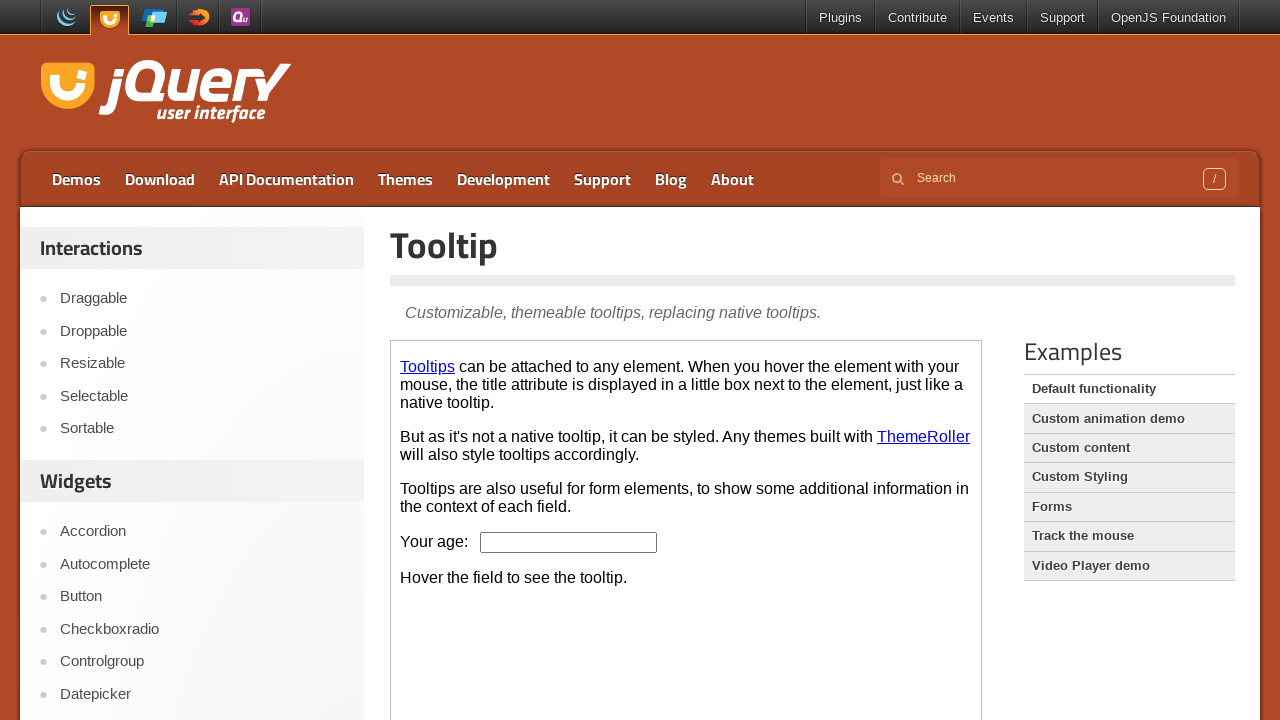

Hovered over the age input field to trigger tooltip at (569, 542) on .demo-frame >> internal:control=enter-frame >> #age
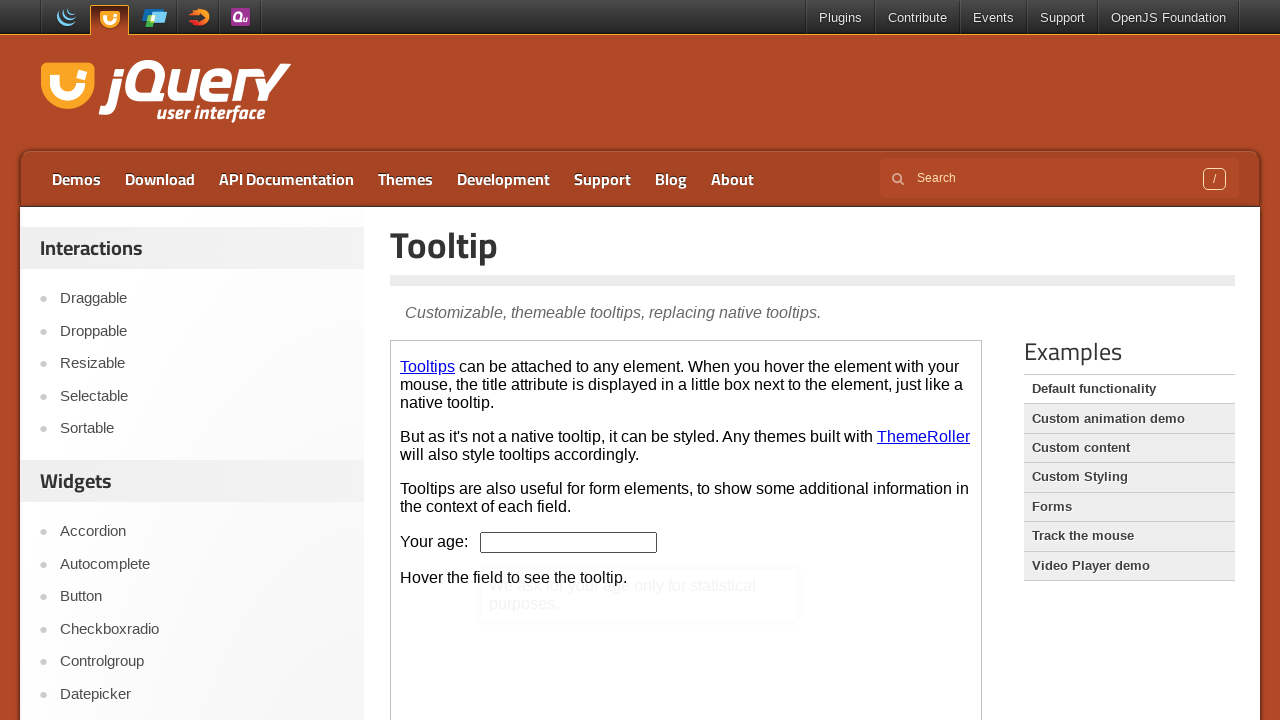

Waited for tooltip to appear
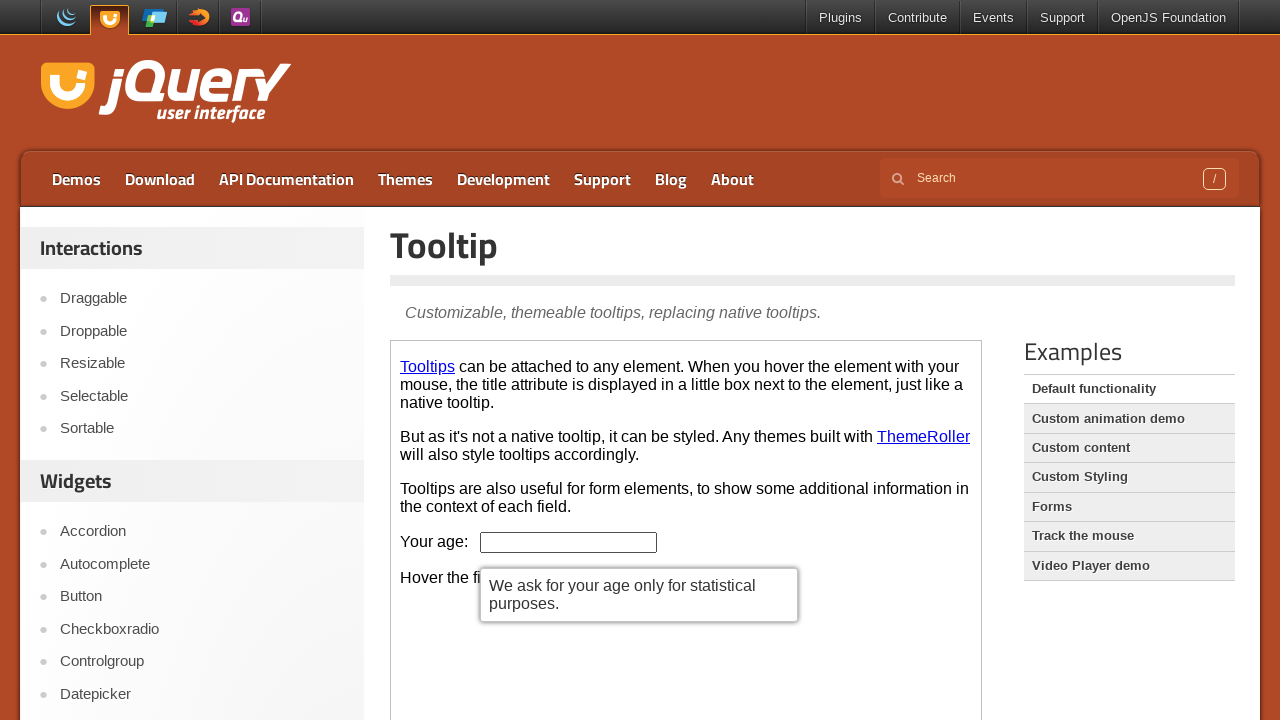

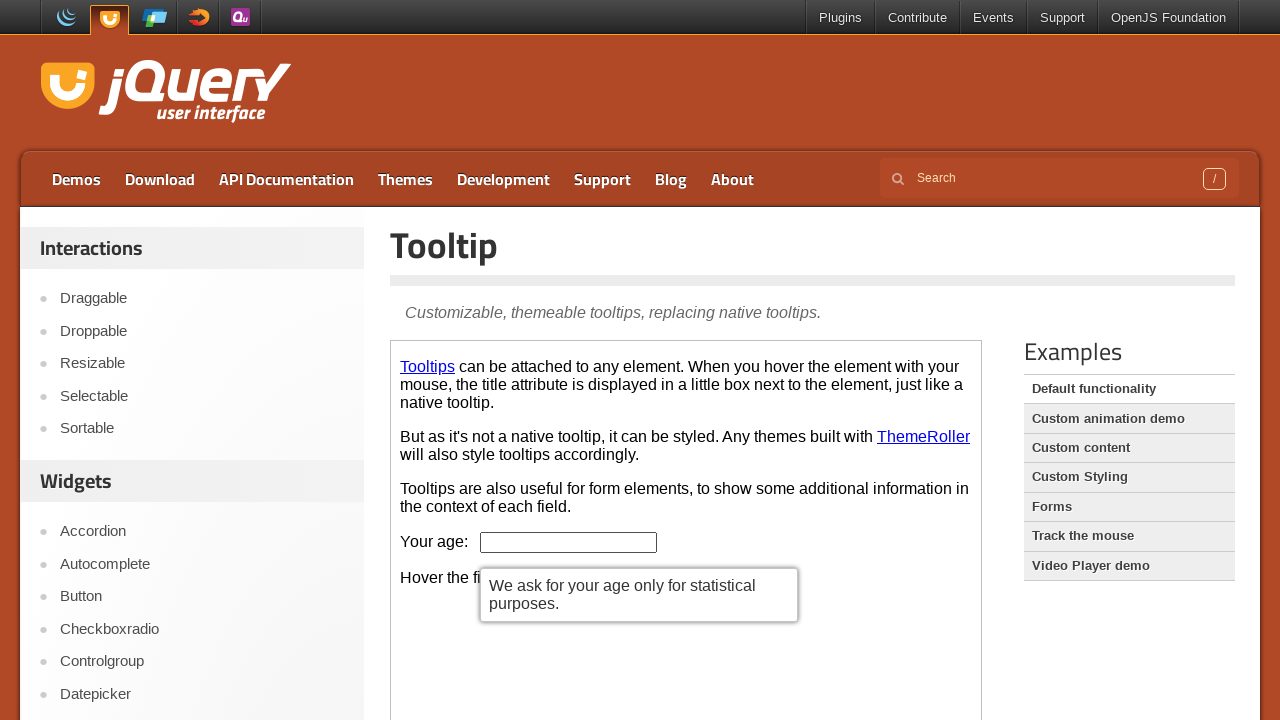